Tests password reset functionality by entering an incorrect username and verifying the error message displayed

Starting URL: https://login1.nextbasecrm.com/?forgot_password=yes

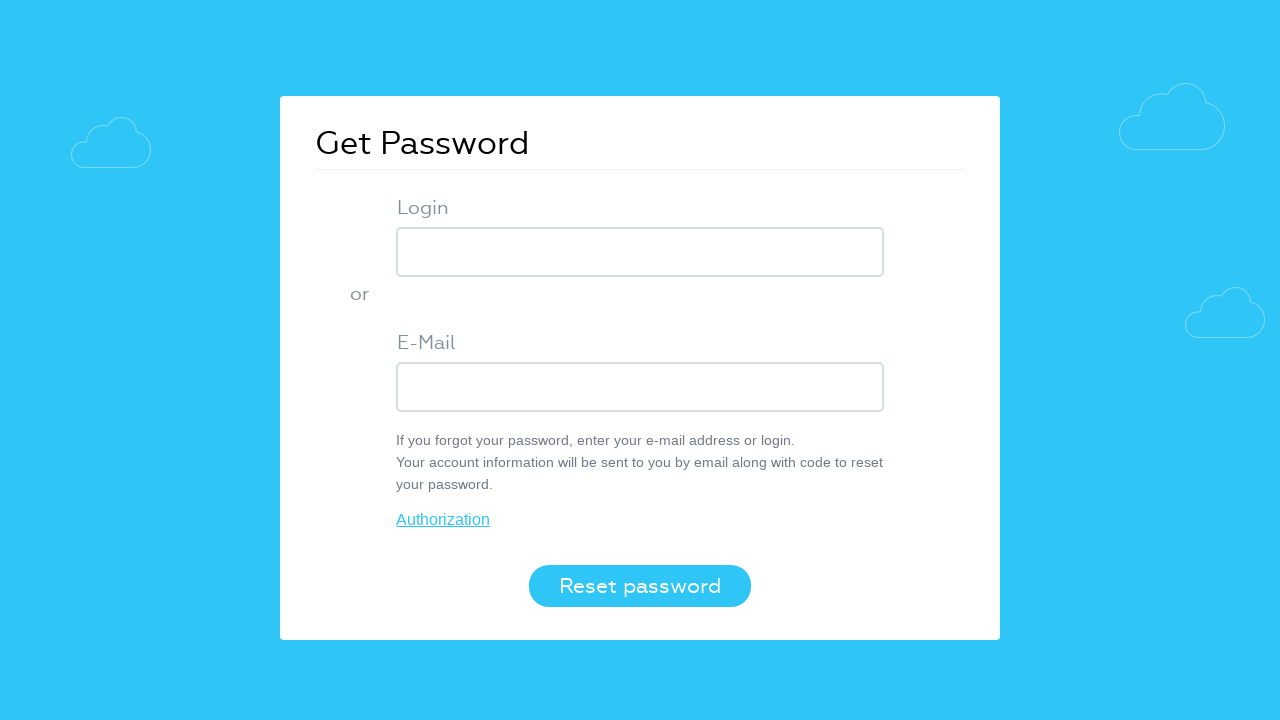

Filled username field with 'invaliduser123' on input[name='USER_LOGIN']
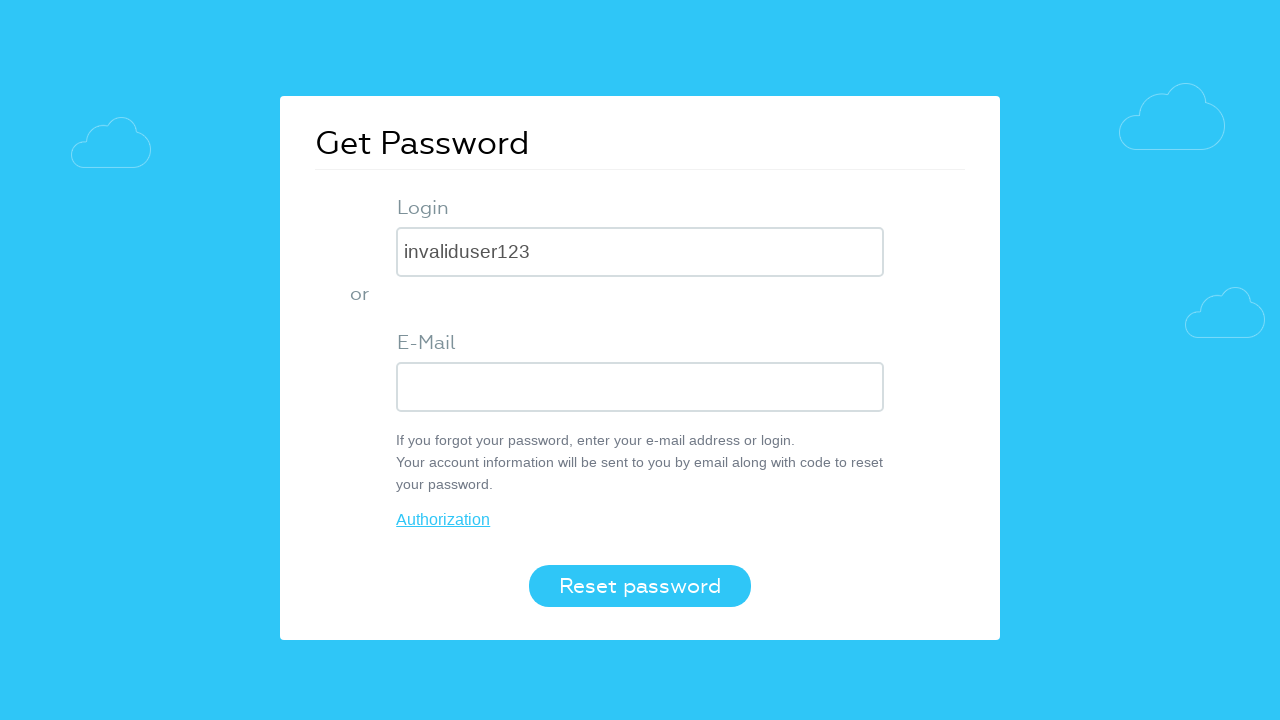

Clicked Reset password button at (640, 586) on button.login-btn
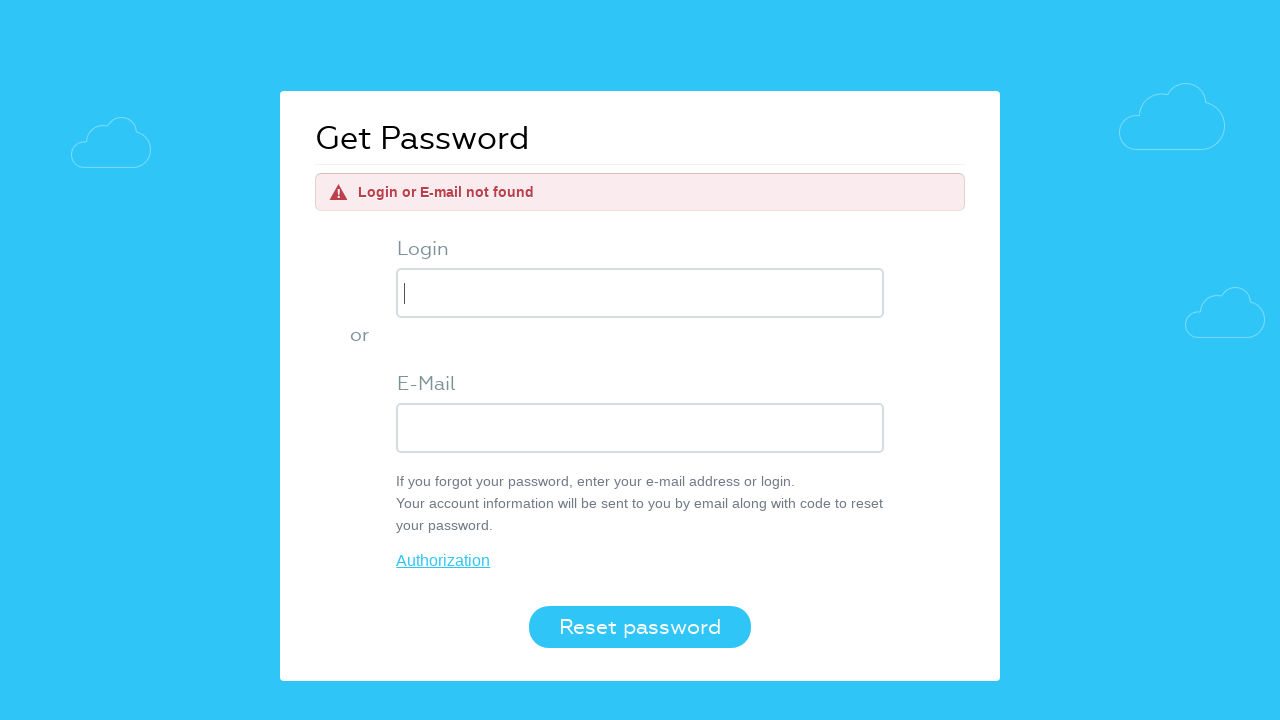

Error message element appeared
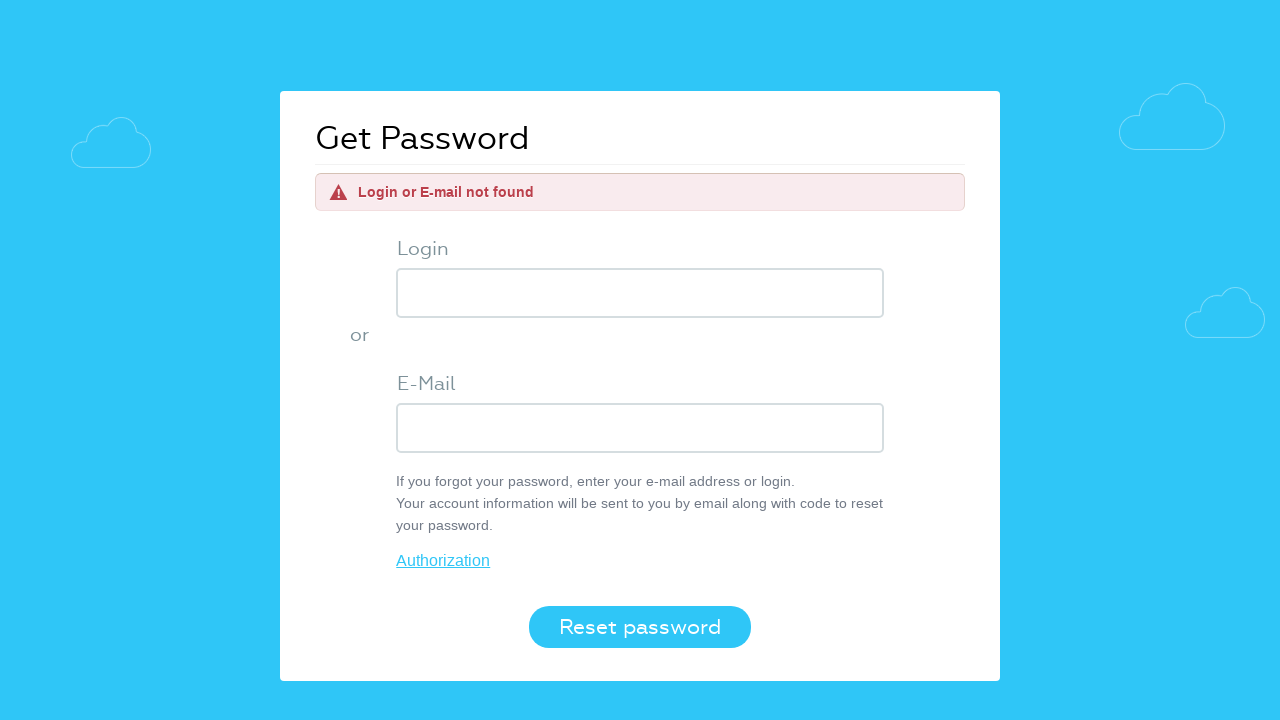

Located error message element
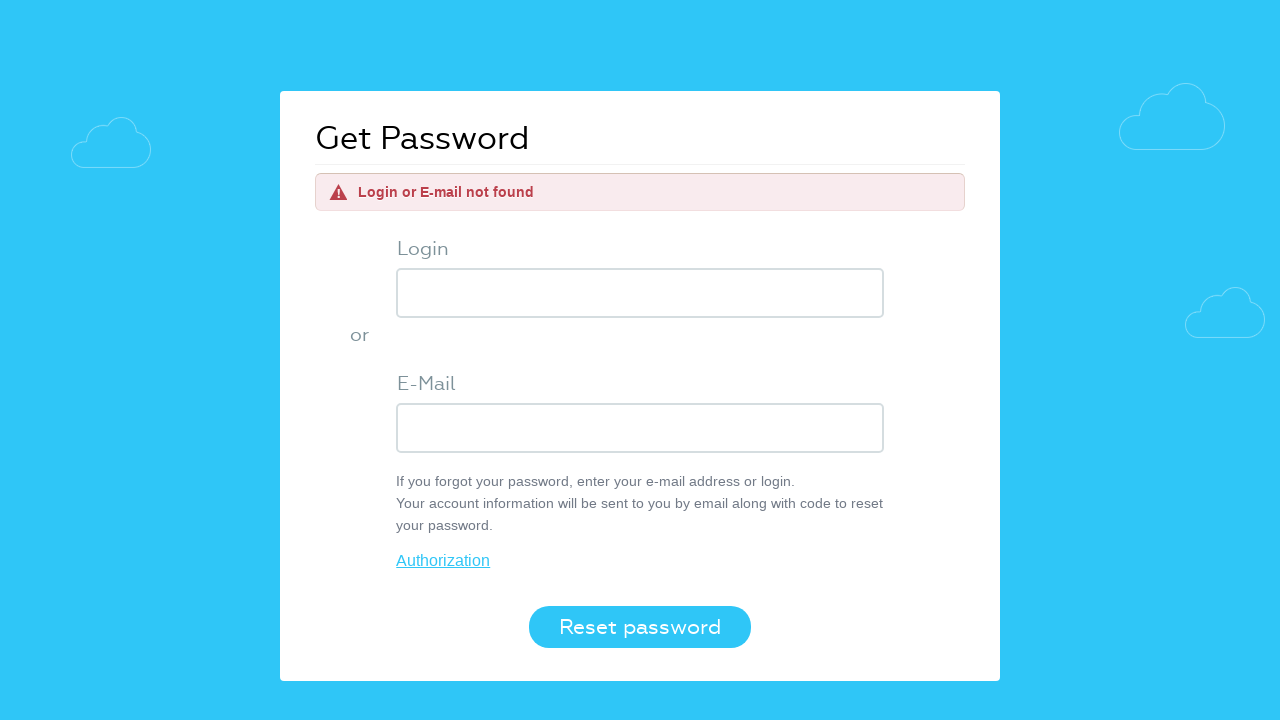

Verified error message is visible
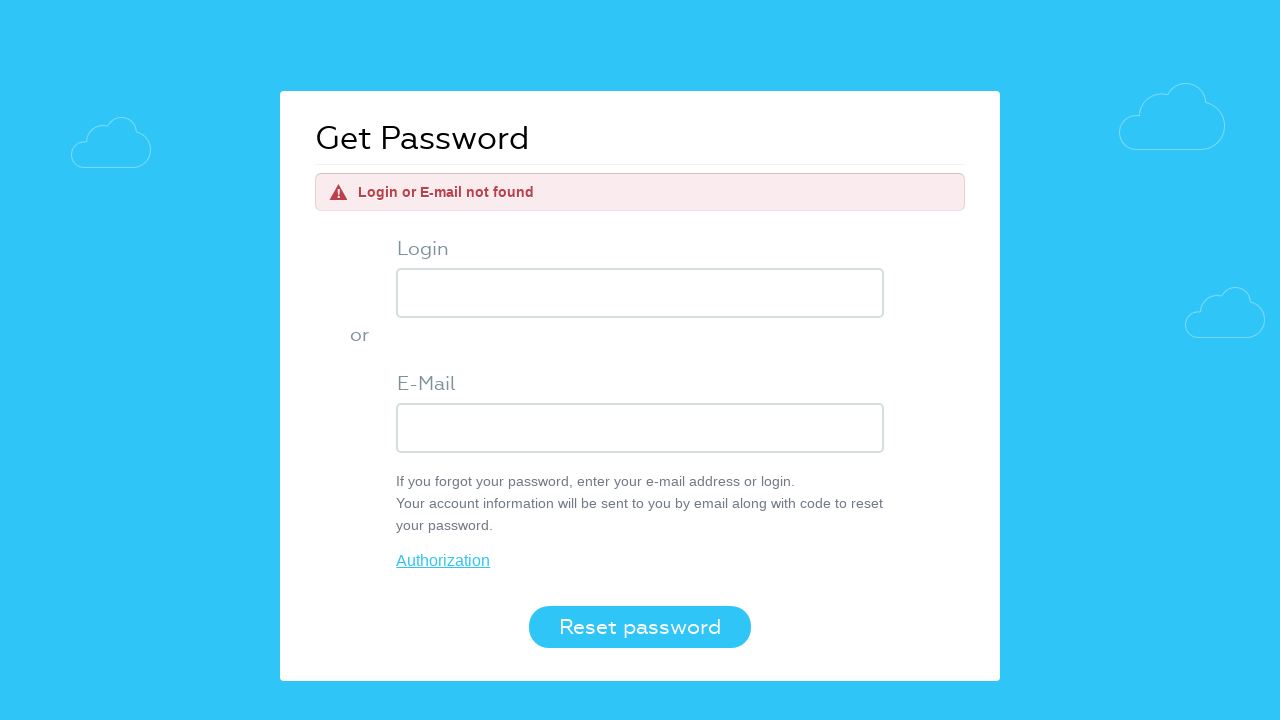

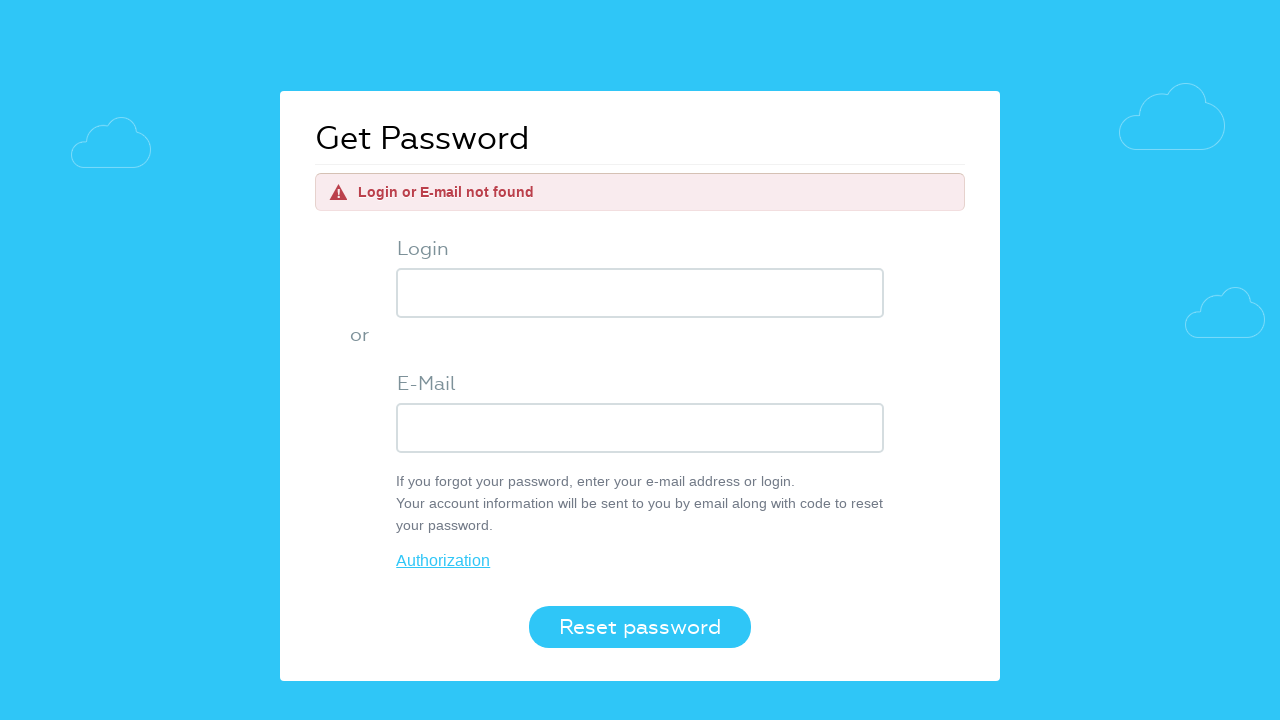